Tests drag and drop functionality by dragging an element to two different drop zones and verifying the drops were successful

Starting URL: https://v1.training-support.net/selenium/drag-drop

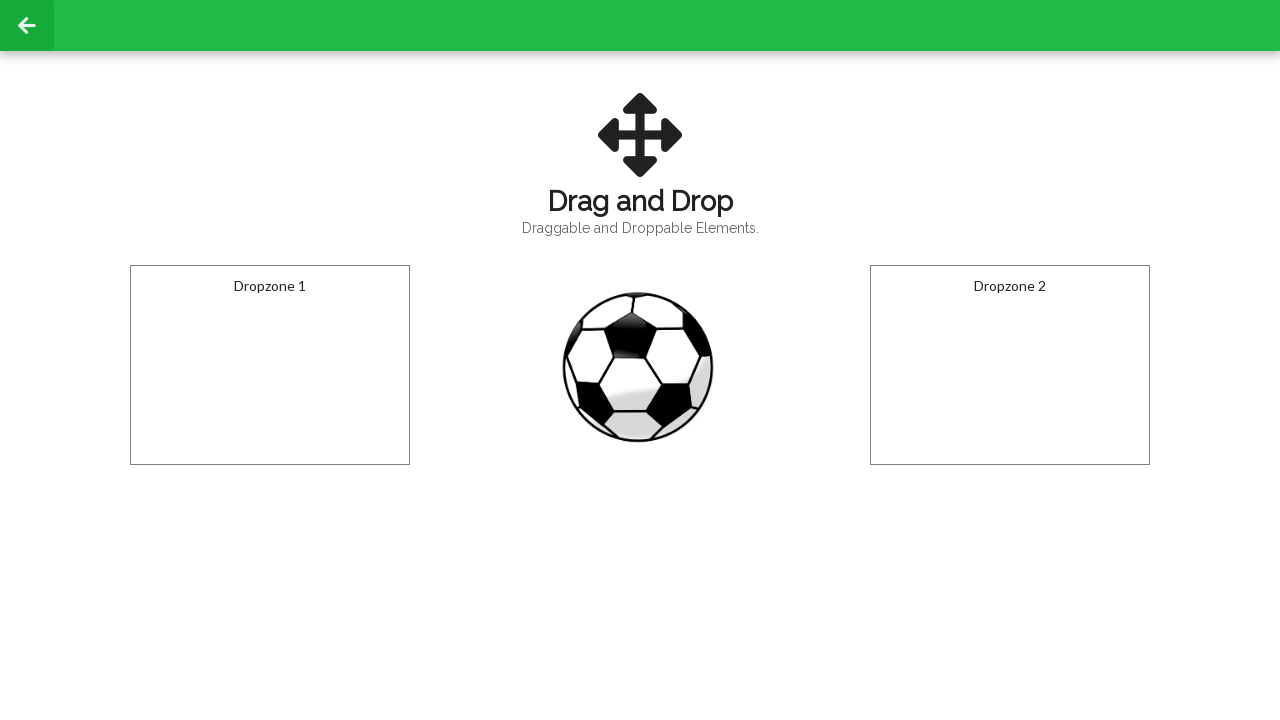

Located draggable element
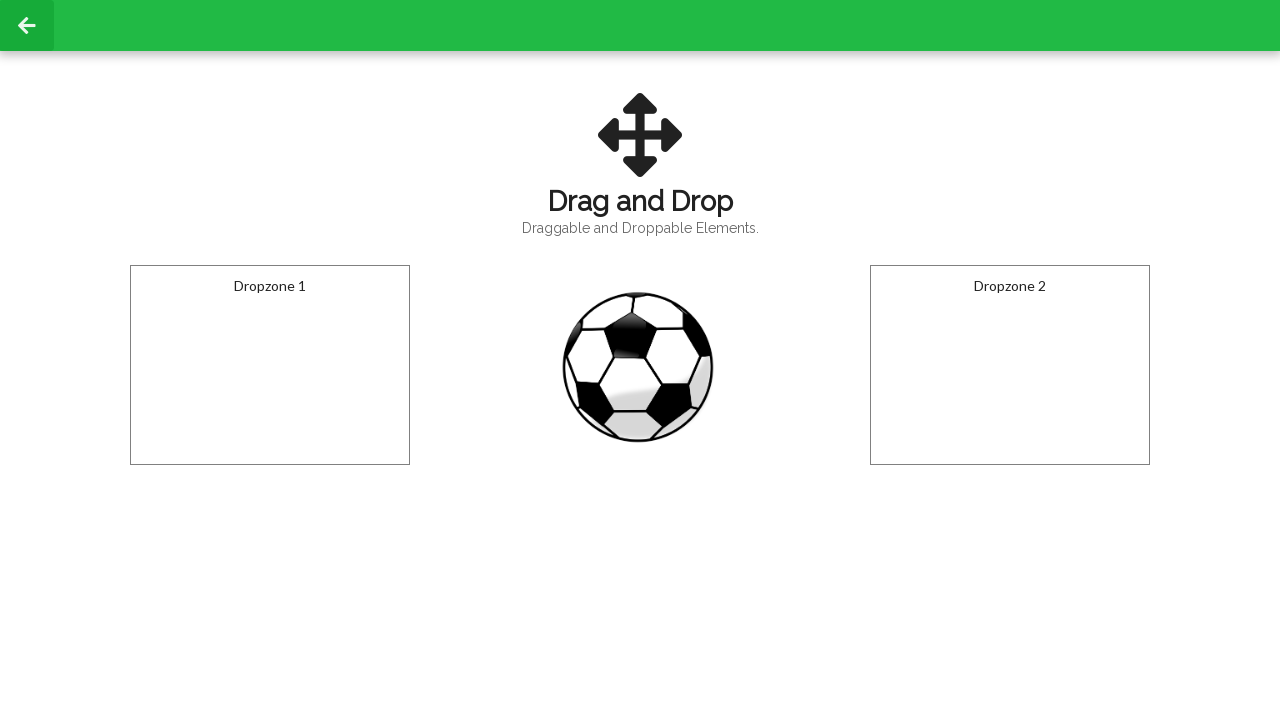

Located first dropzone
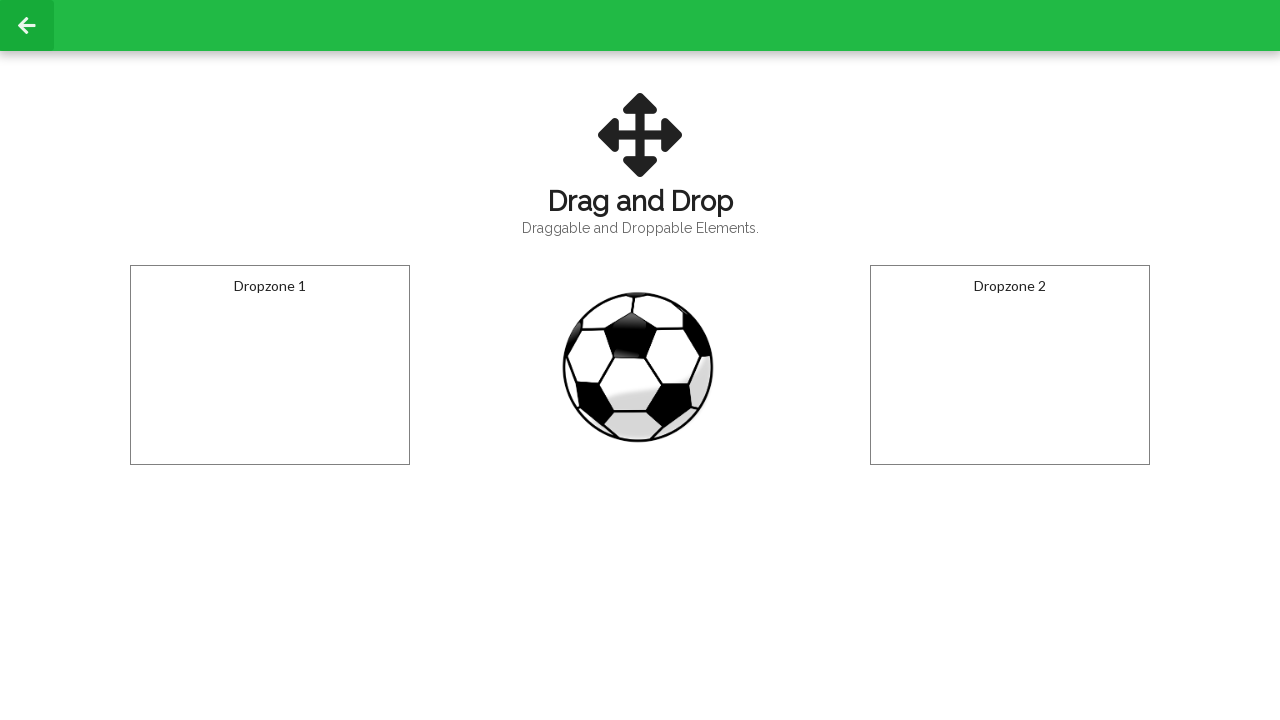

Located second dropzone
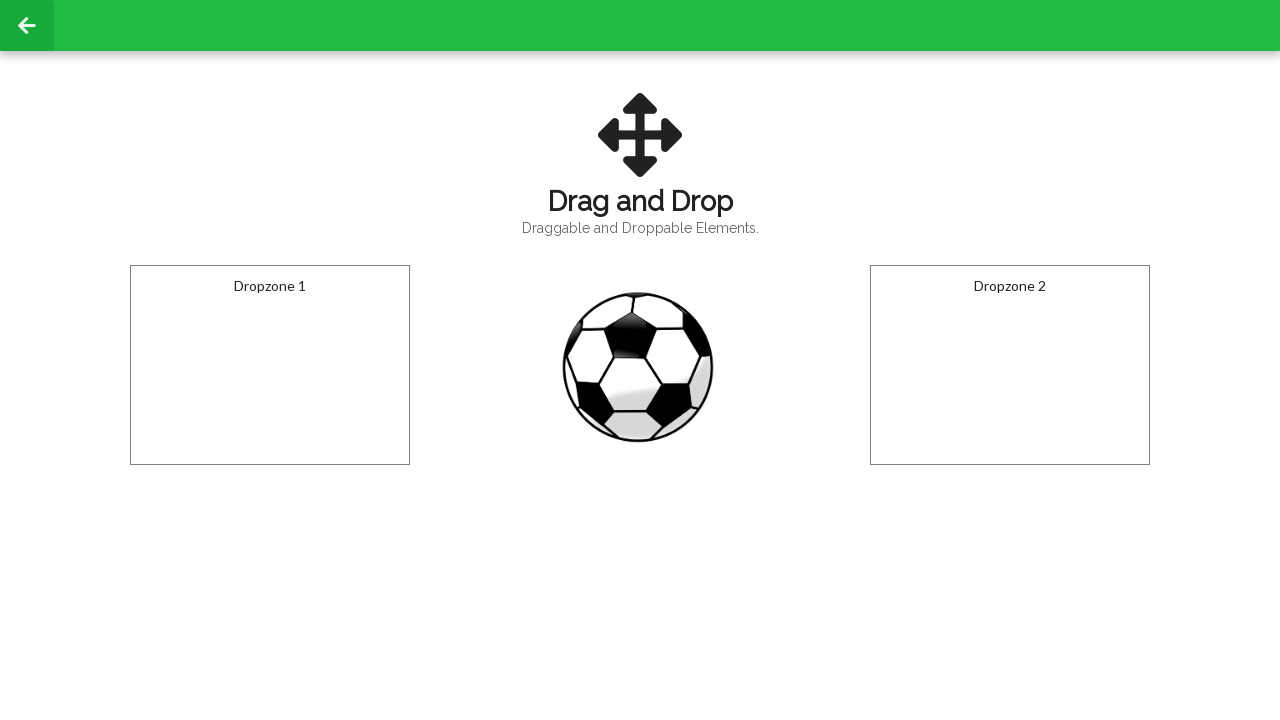

Typed 's' key
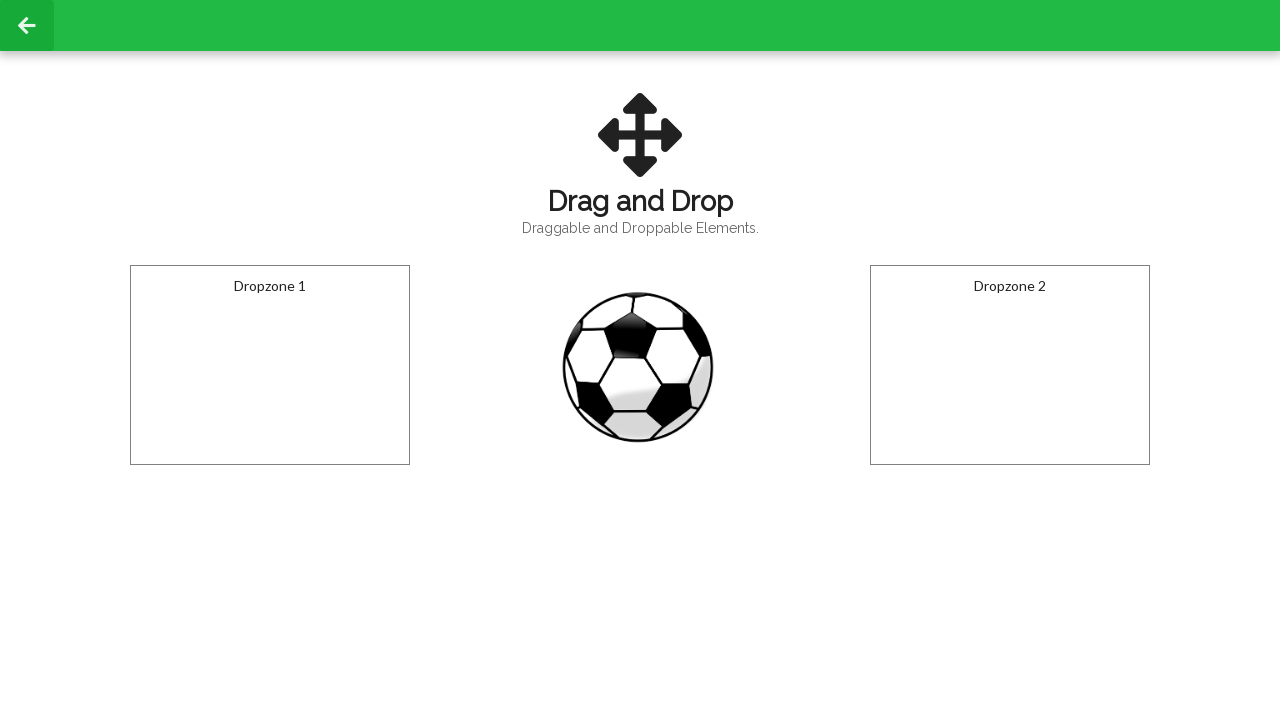

Pressed Control+A to select all
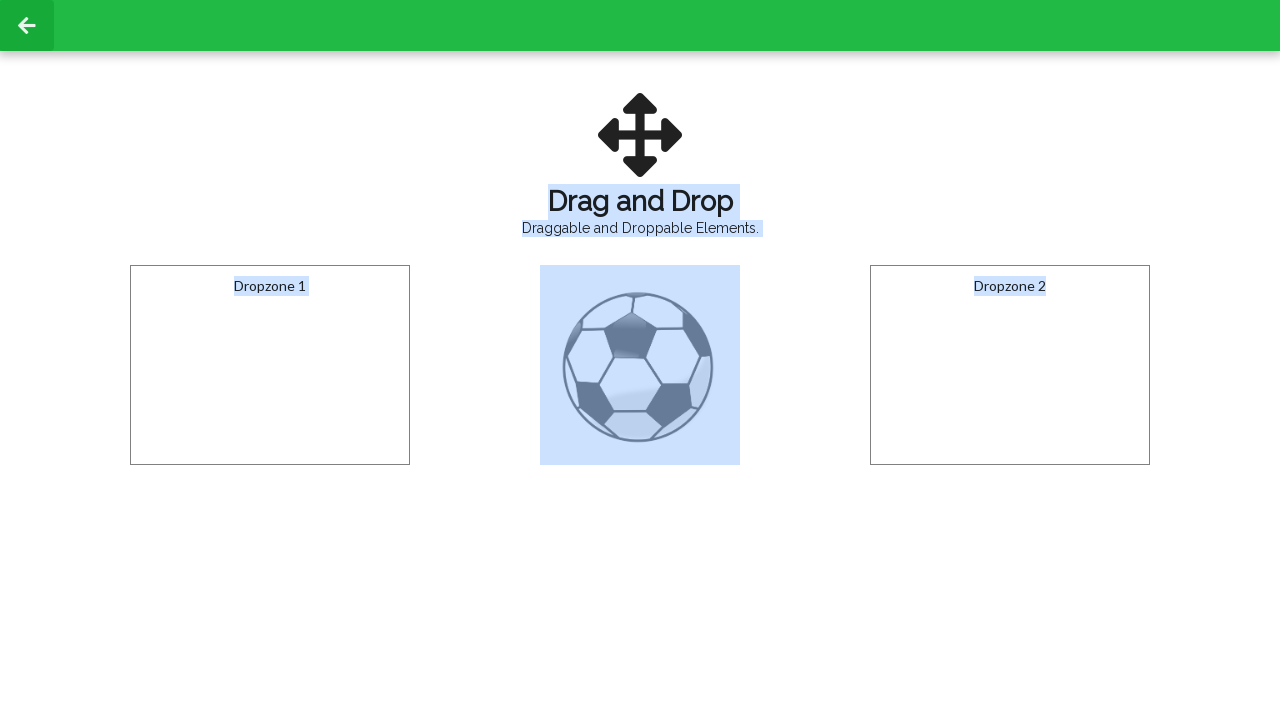

Pressed Control+C to copy
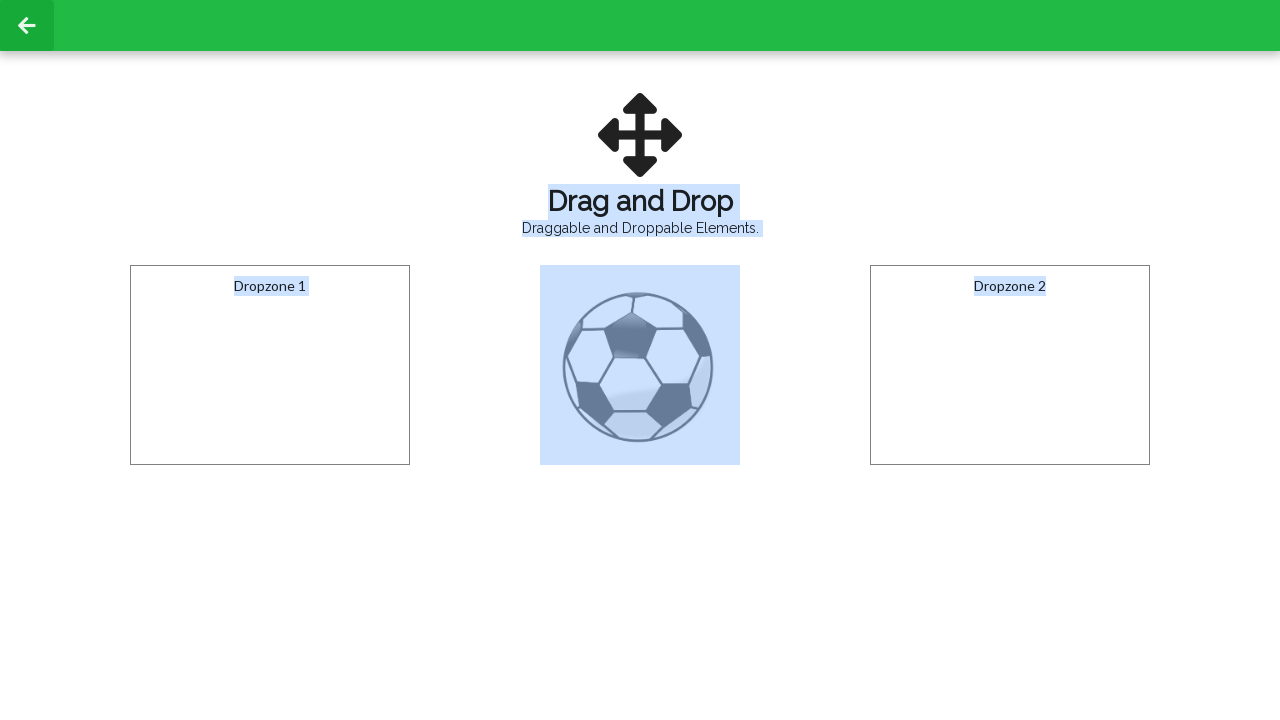

Dragged element to first dropzone at (270, 365)
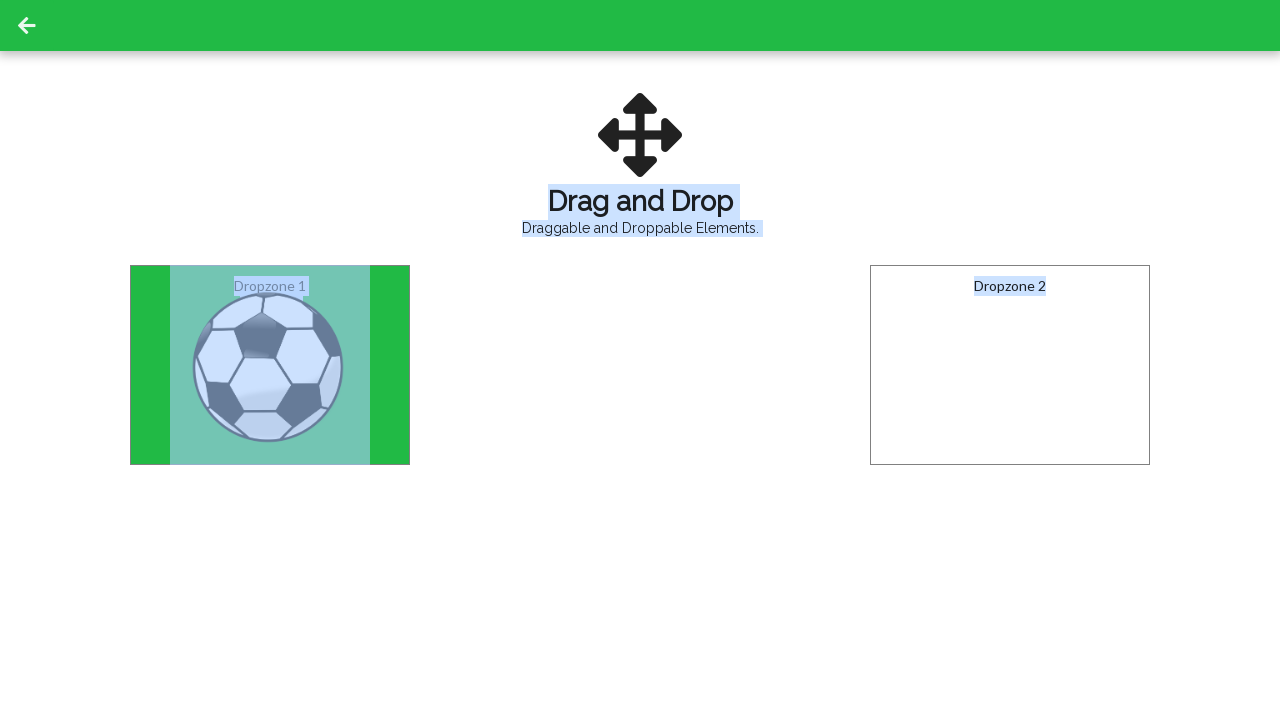

Dragged element to second dropzone at (1010, 365)
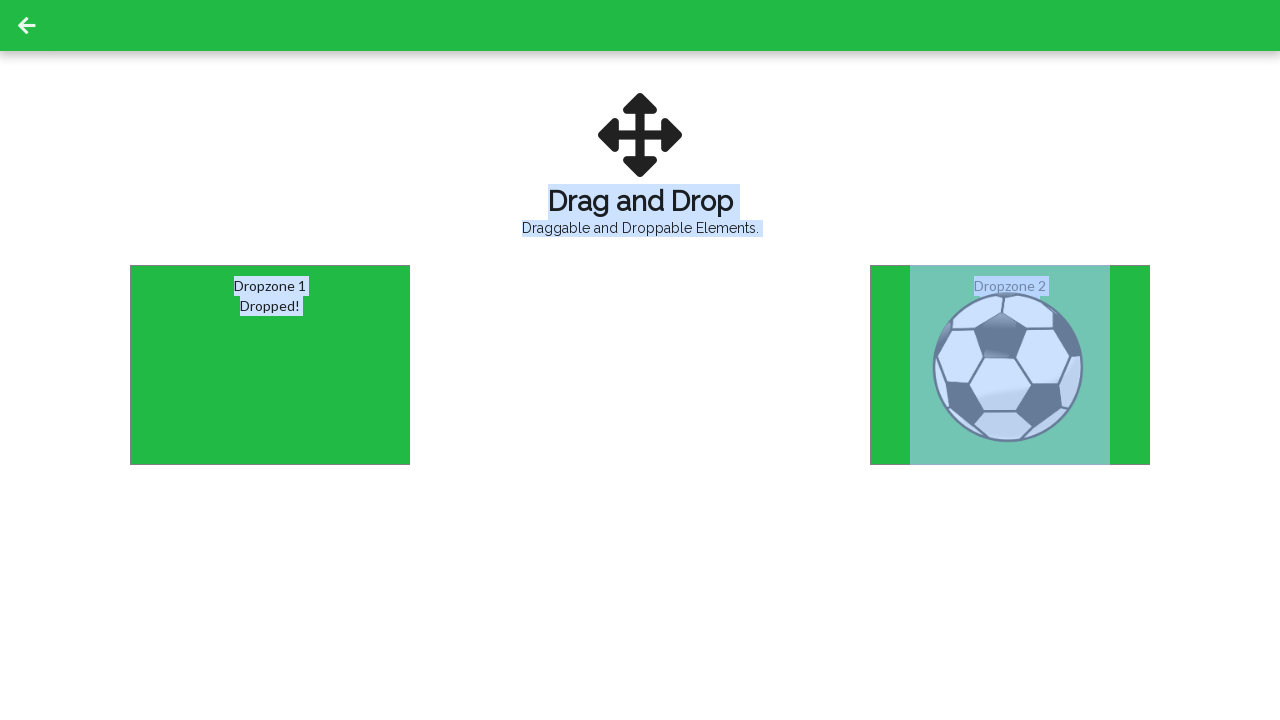

Verified successful drop on first dropzone
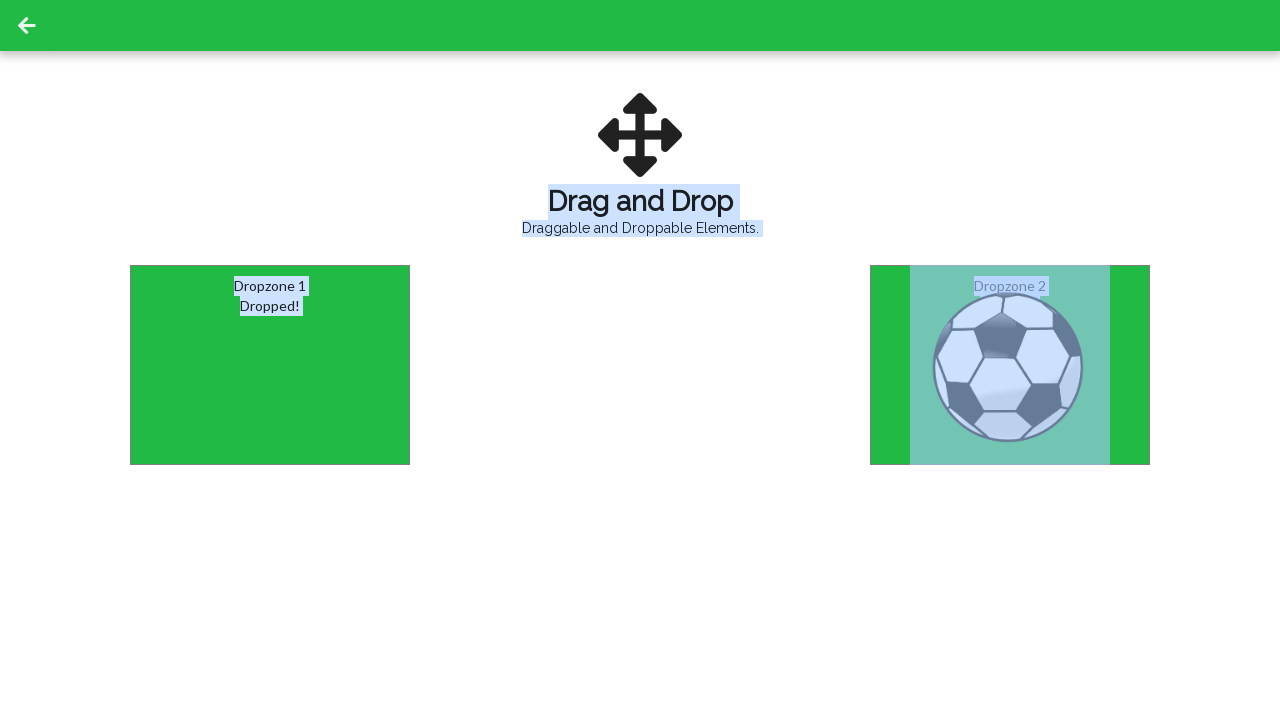

Verified successful drop on second dropzone
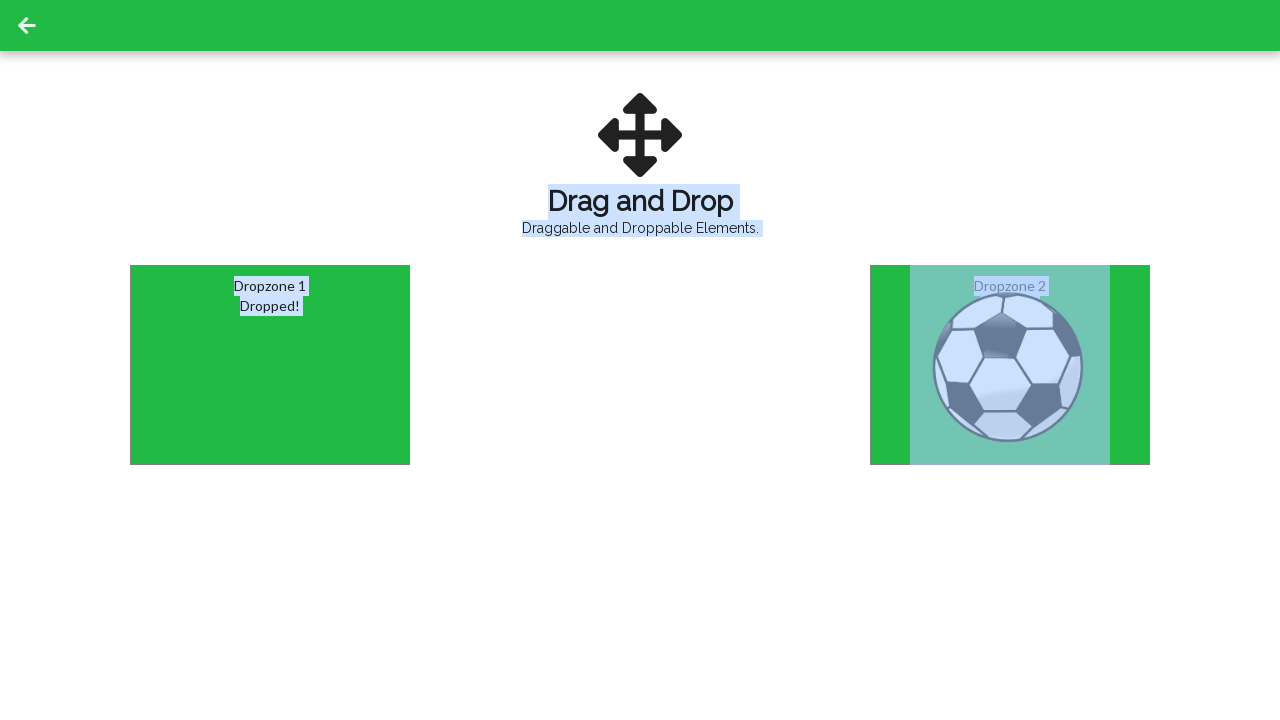

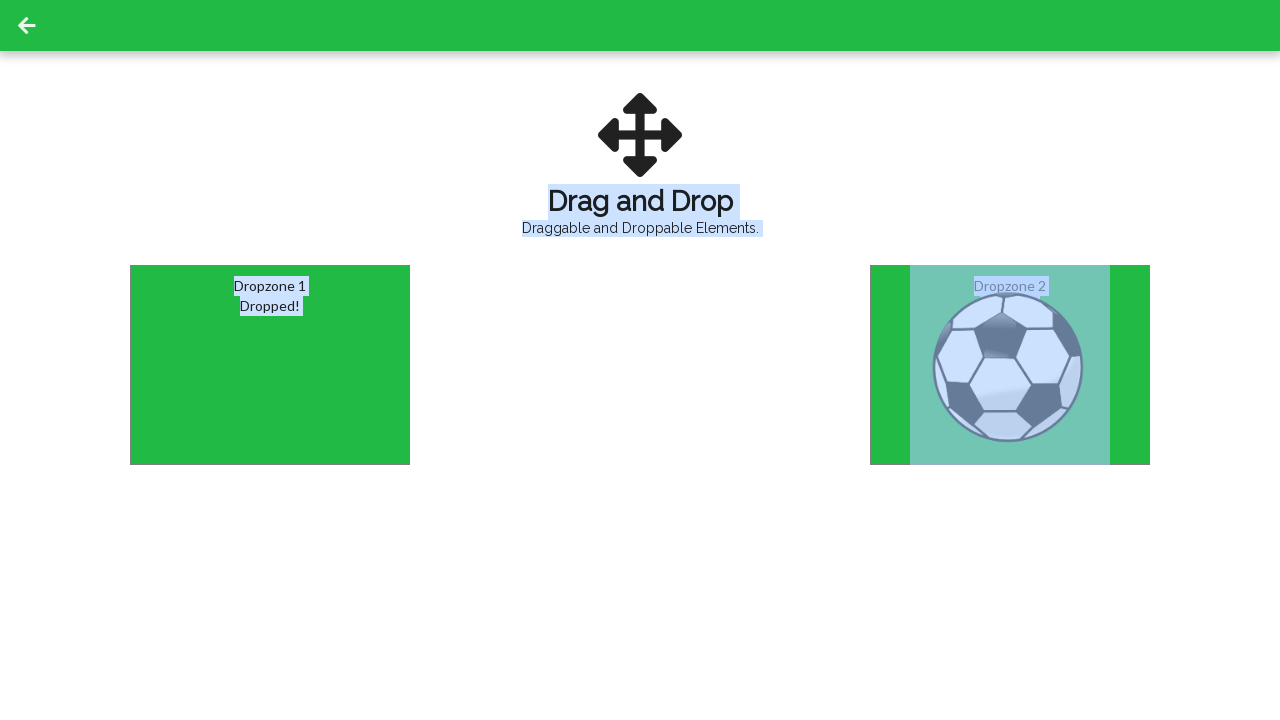